Opens the Web Tables menu item to navigate to the web tables section.

Starting URL: https://demoqa.com/elements

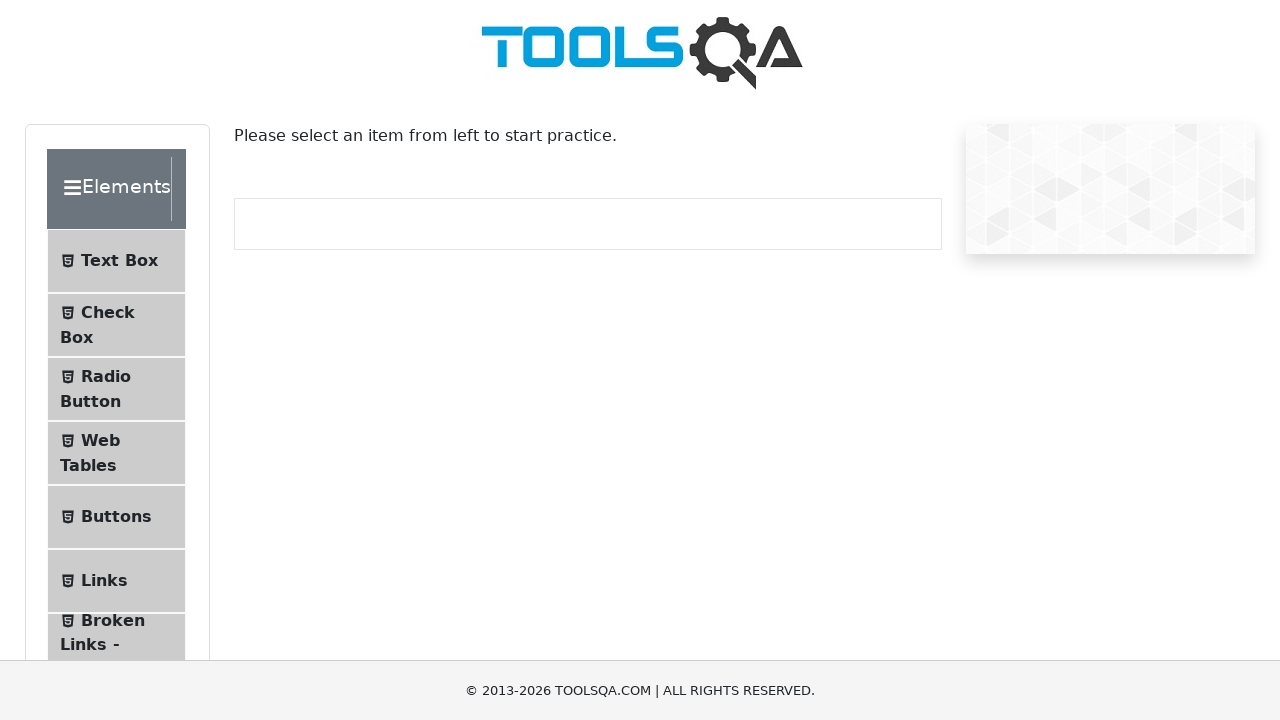

Navigated to https://demoqa.com/elements
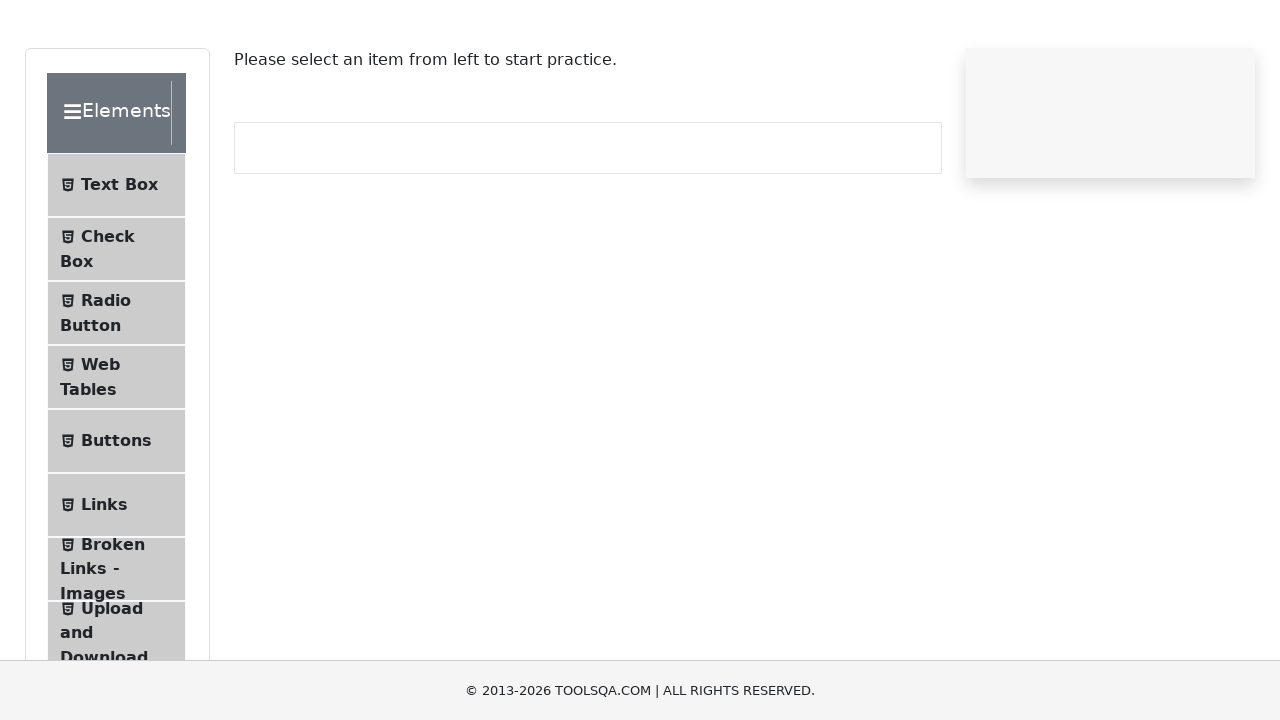

Clicked on Web Tables menu item at (100, 440) on text=Web Tables
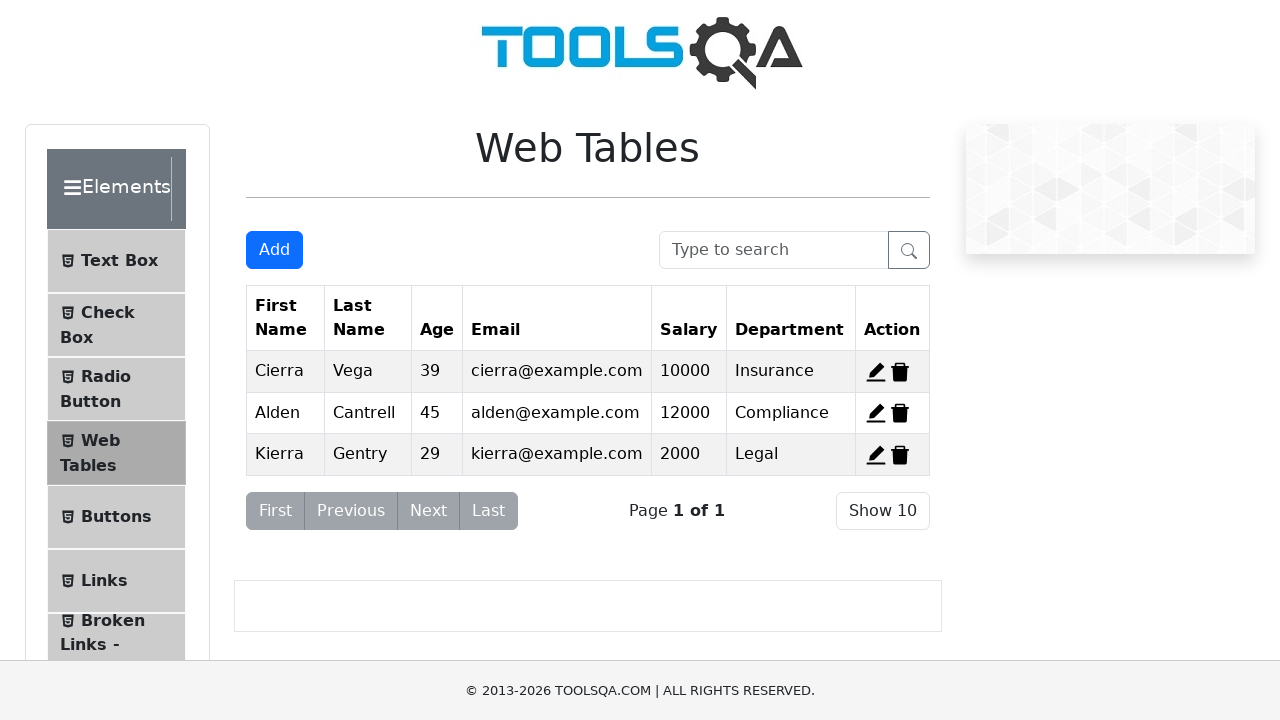

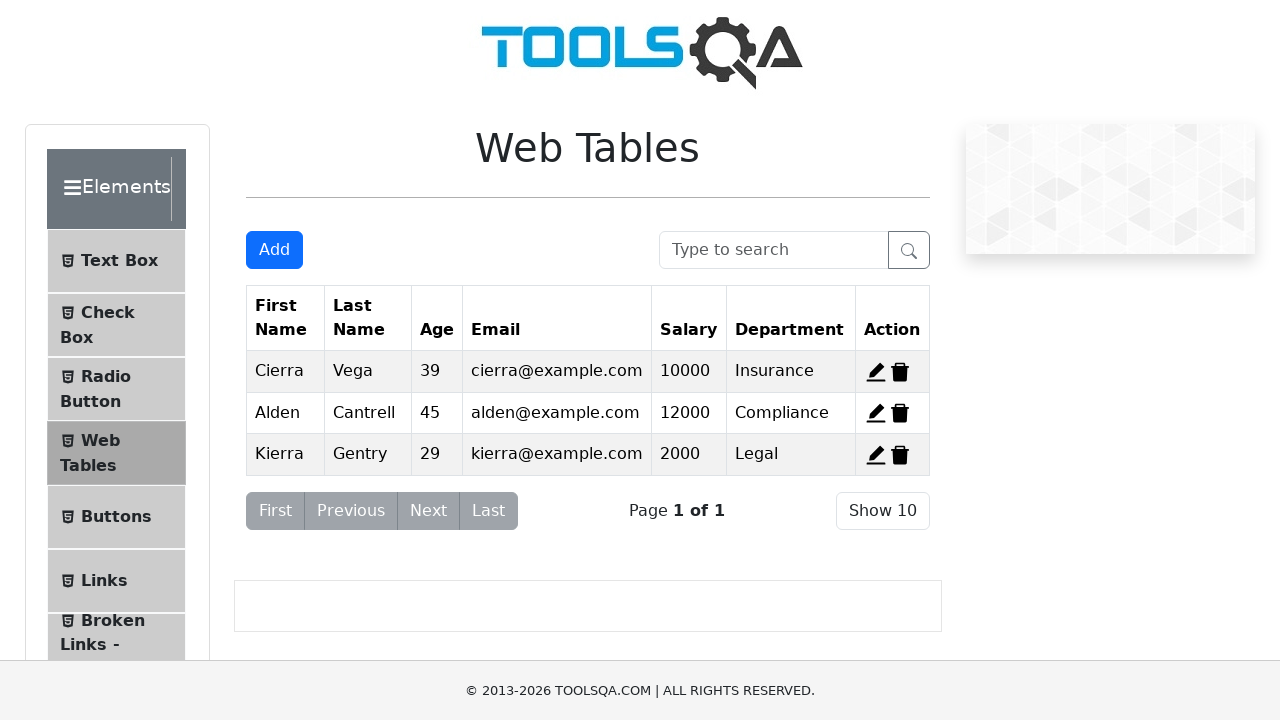